Right-clicks on the RPA link and opens it in a new tab using context menu navigation

Starting URL: http://greenstech.in/selenium-course-content.html

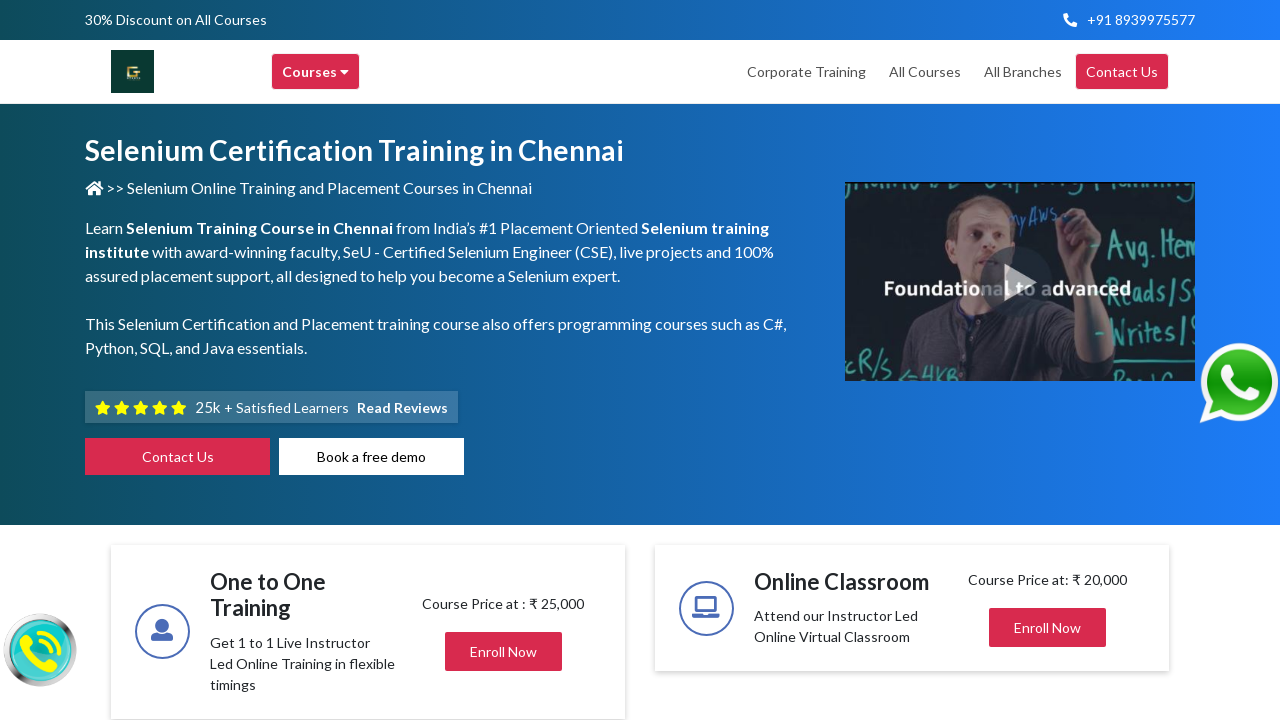

Located the RPA link element using XPath
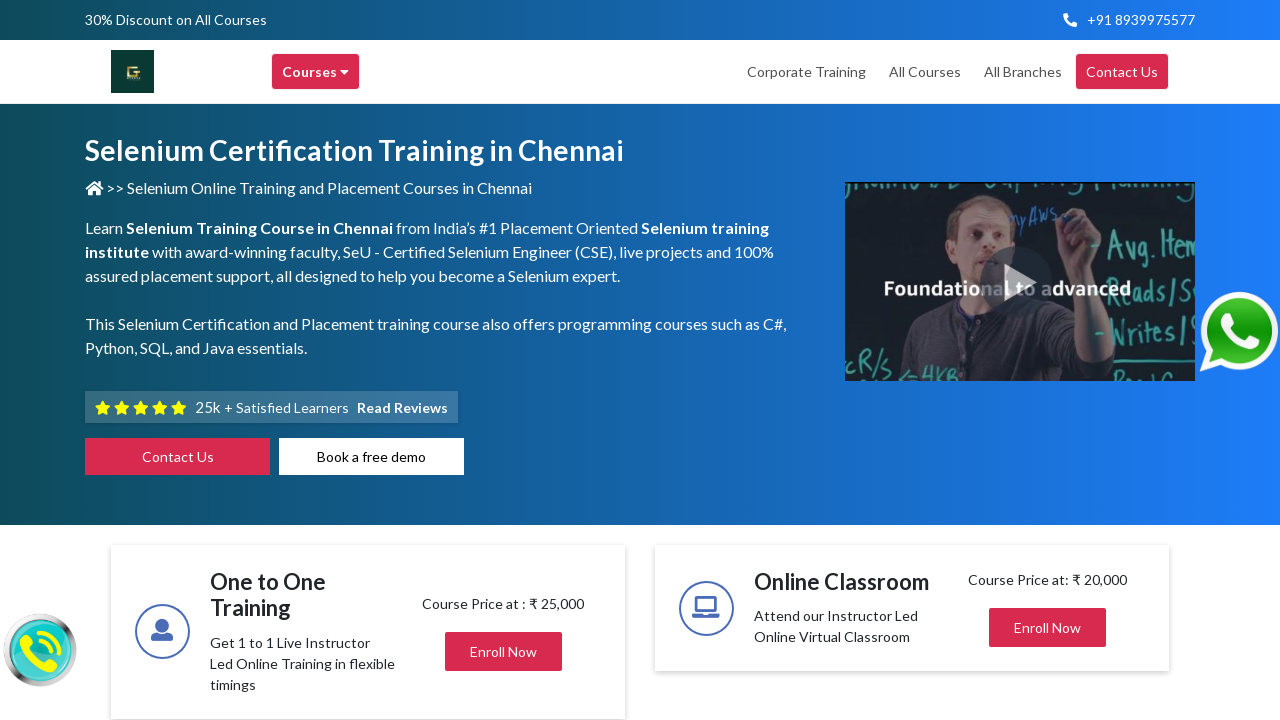

Right-clicked on the RPA link to open context menu at (594, 361) on xpath=(//a[contains(text(),'RPA')])[1]
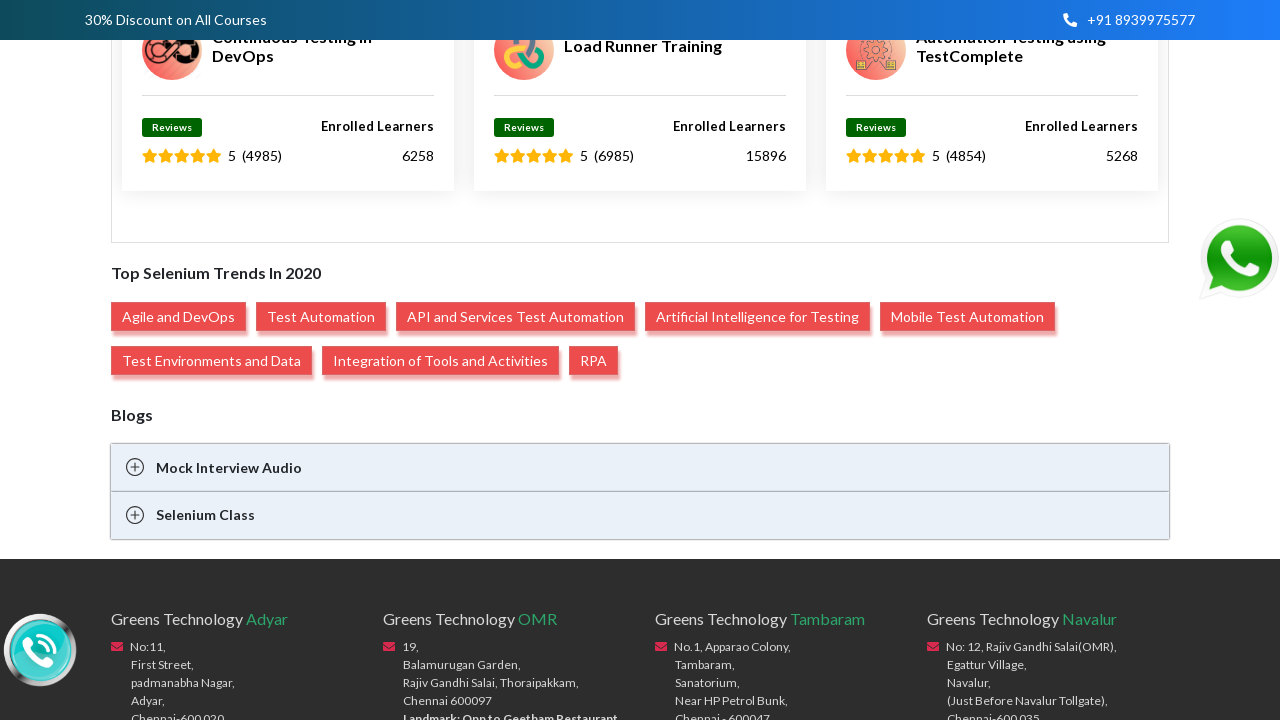

Ctrl+clicked on RPA link to open in new tab at (594, 361) on xpath=(//a[contains(text(),'RPA')])[1]
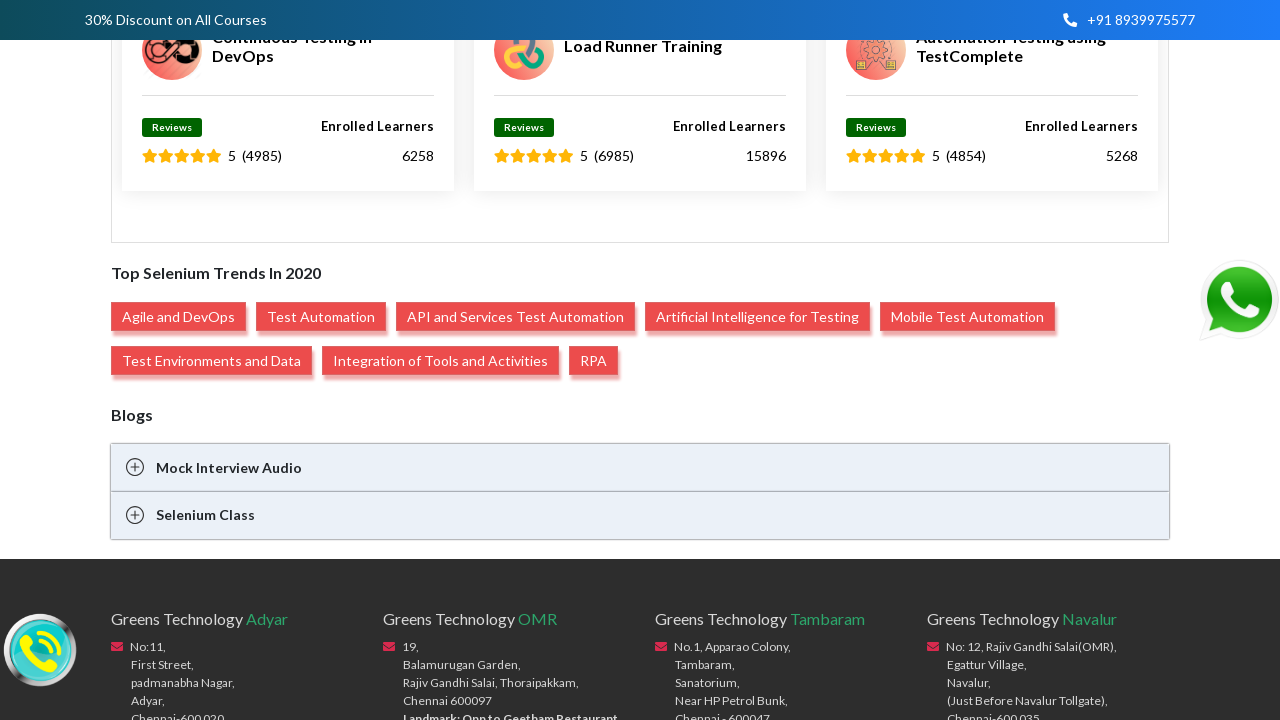

New tab opened successfully with RPA link
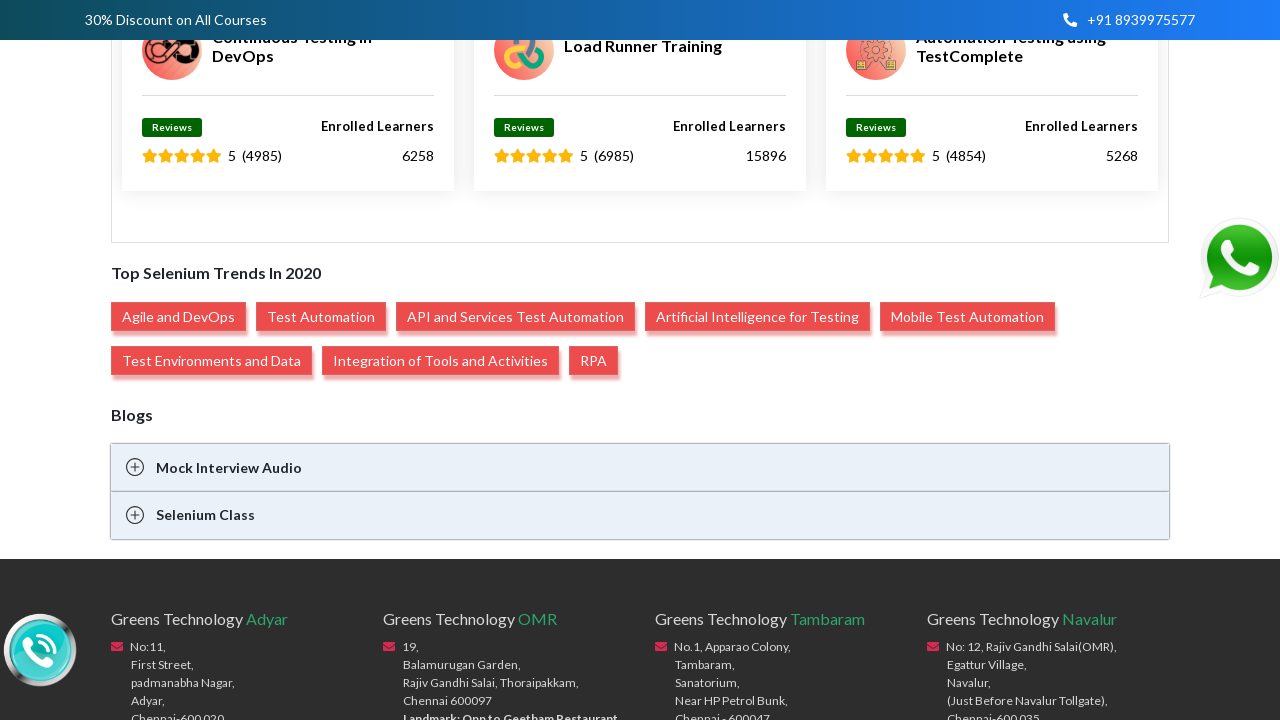

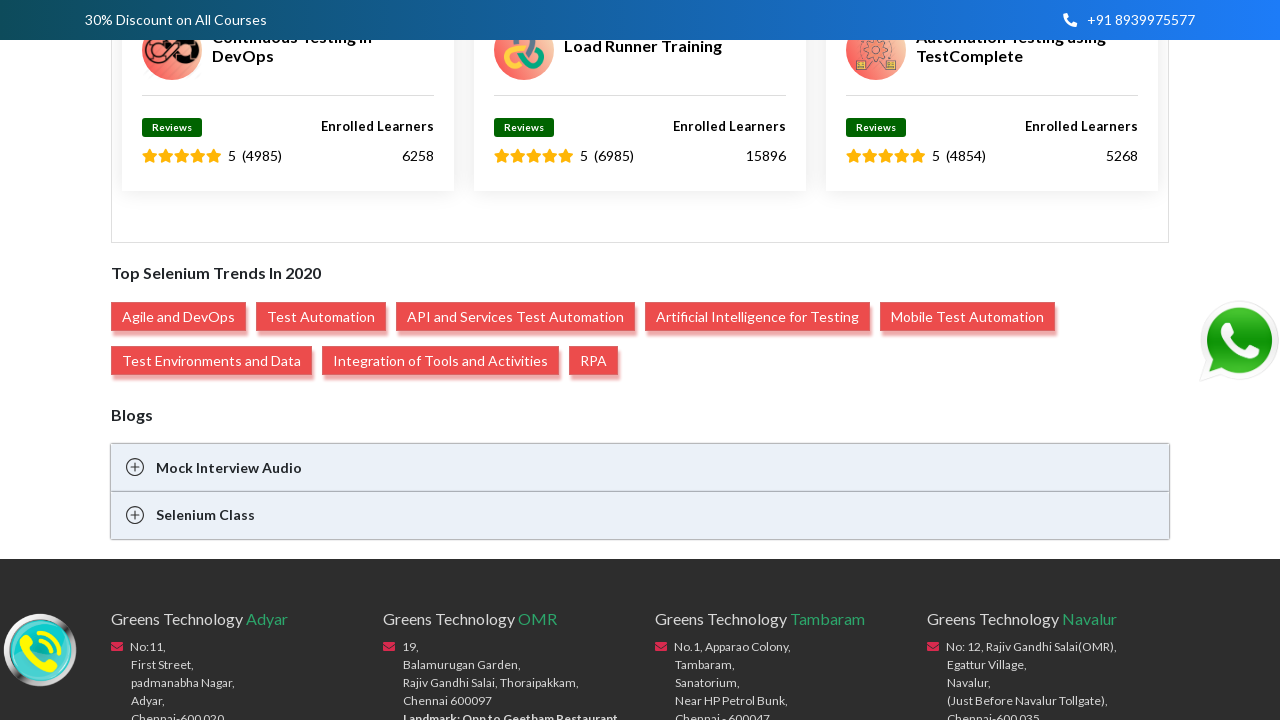